Tests updating existing options in the CRUD list by selecting an option, modifying the name fields, and clicking Update

Starting URL: https://vuejs.org/examples/#crud

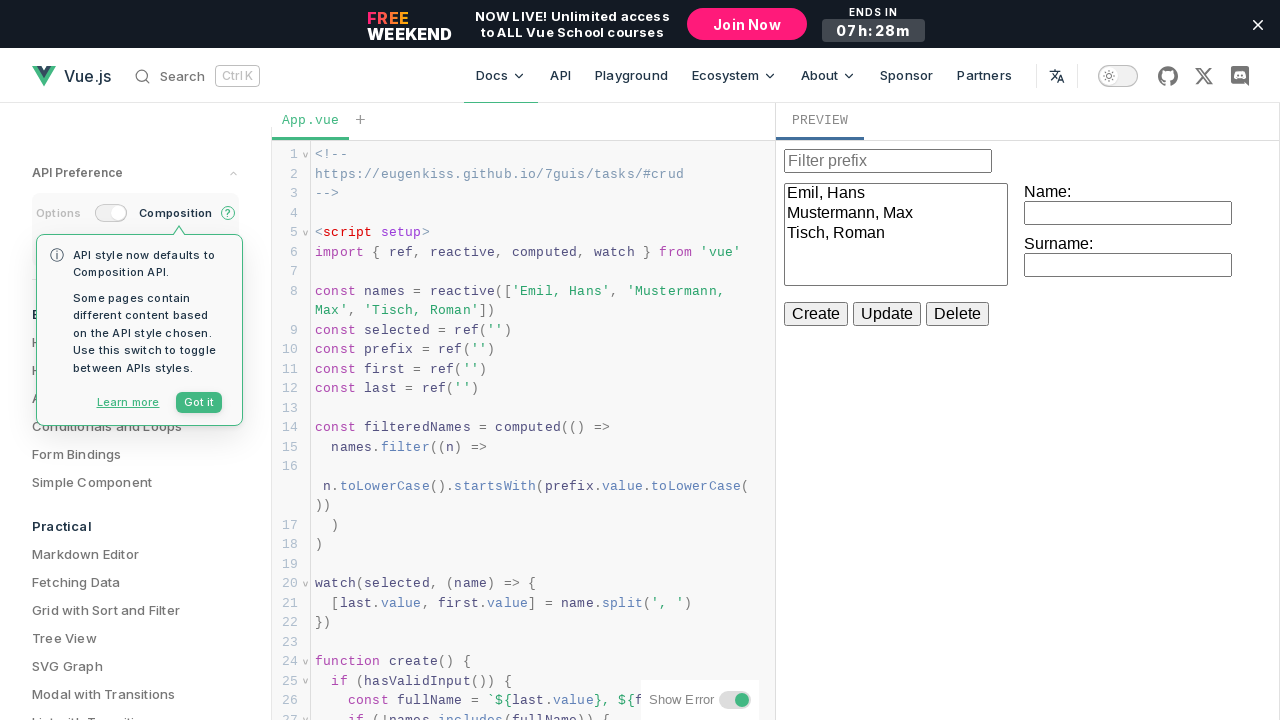

Waited for iframe to load
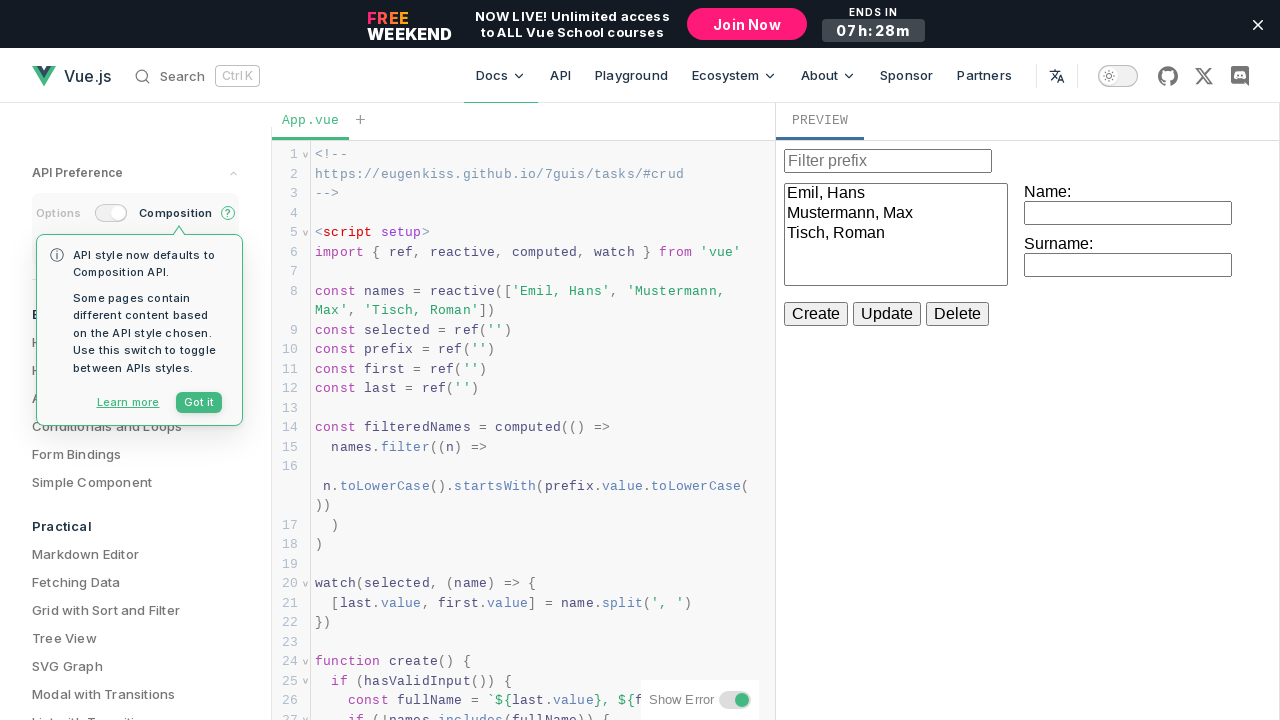

Located iframe element
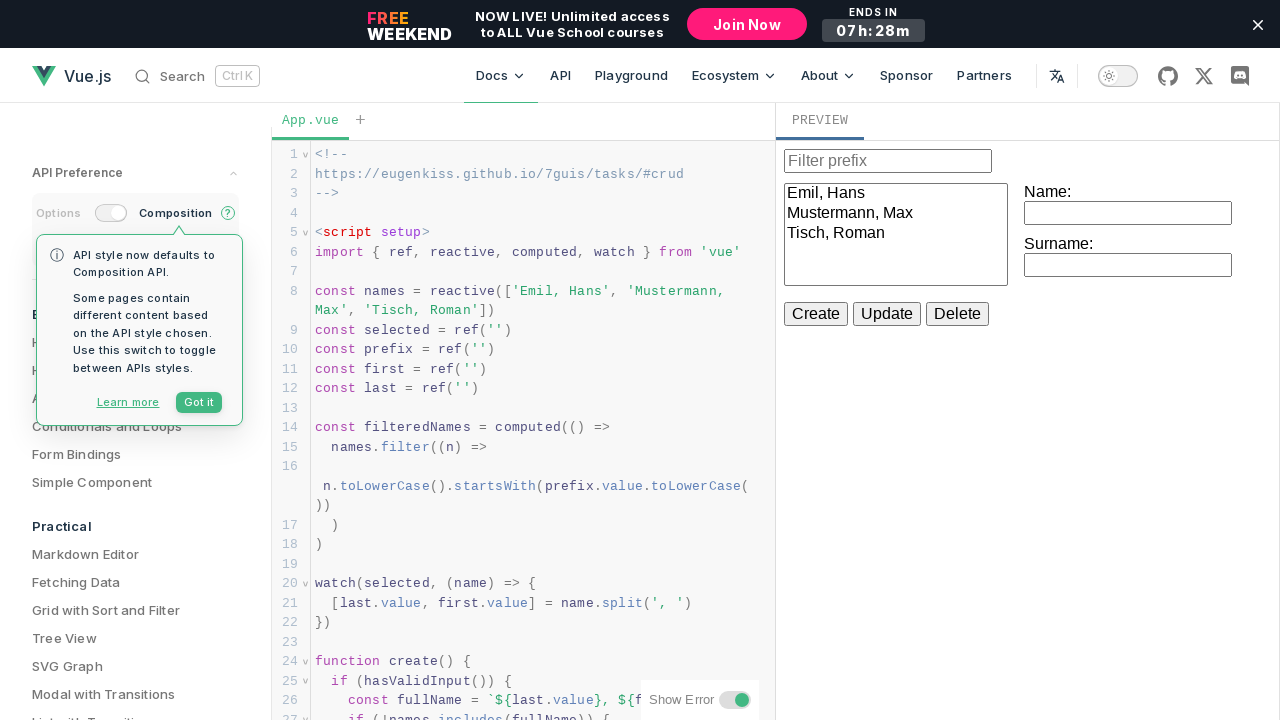

Selected first option from dropdown at (896, 194) on iframe >> internal:control=enter-frame >> select >> option >> nth=0
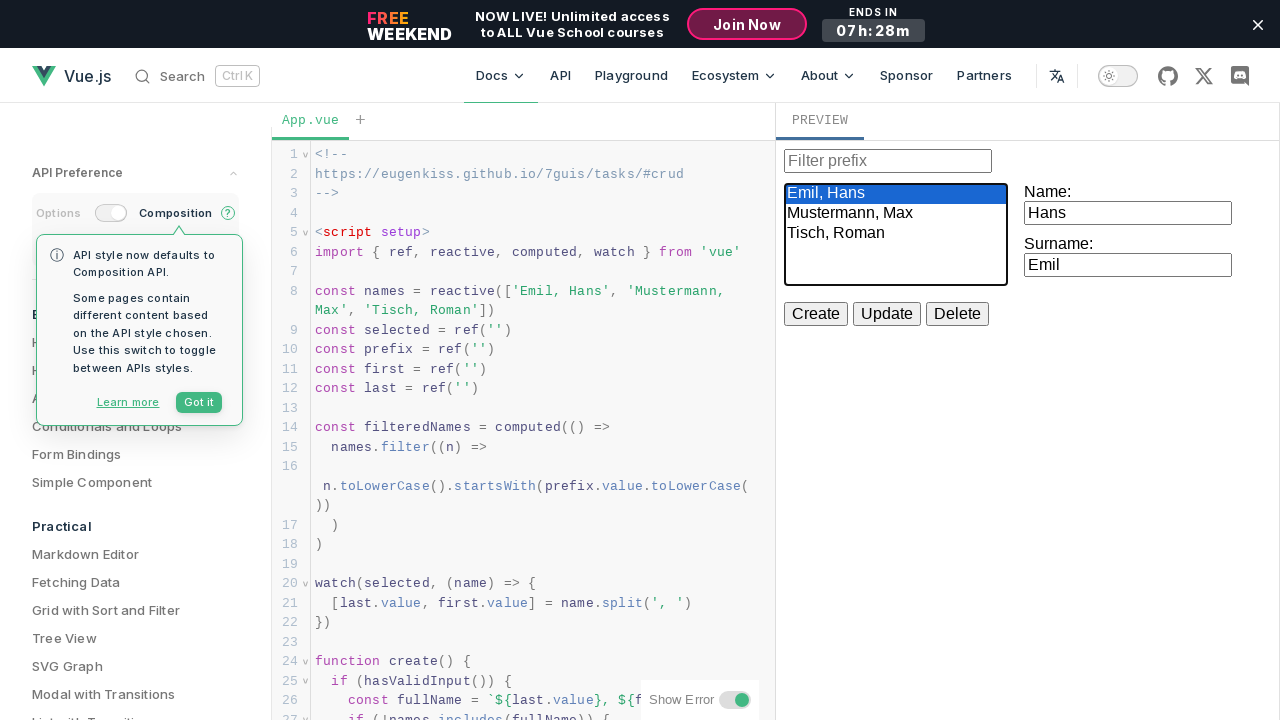

Clicked first name input field at (1128, 213) on iframe >> internal:control=enter-frame >> label >> nth=0 >> input
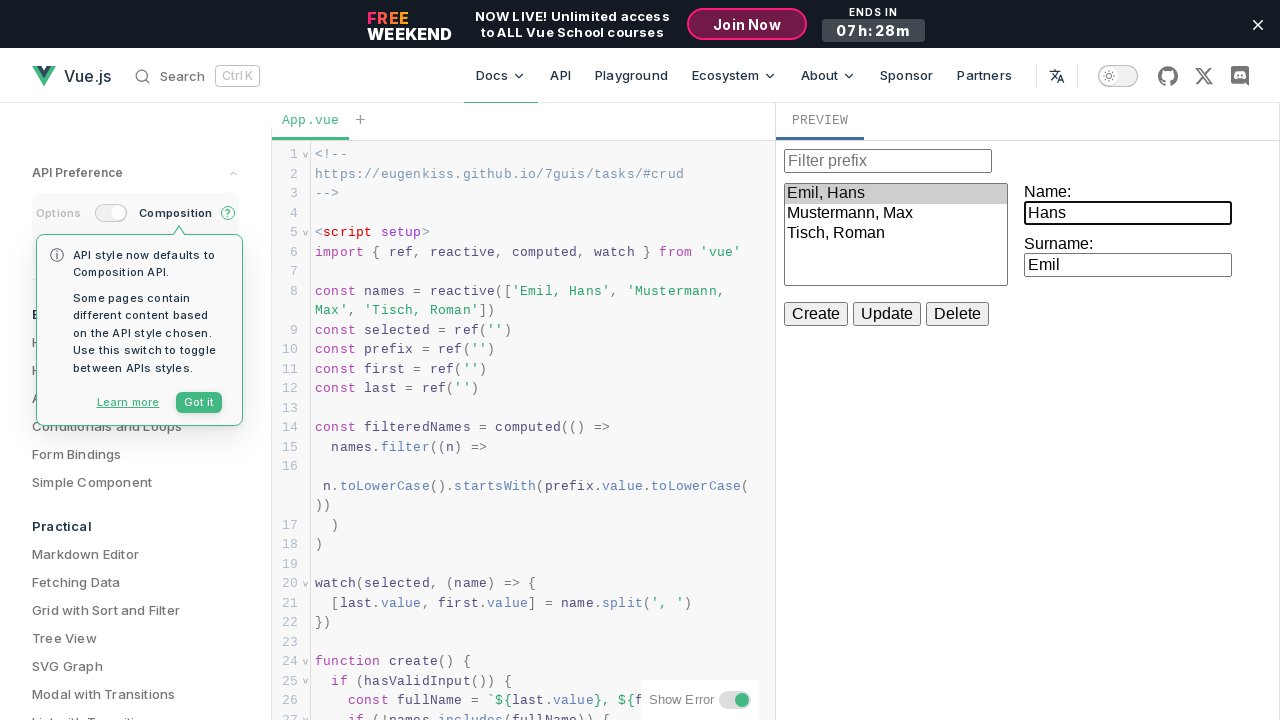

Filled first name field with 'Emma' on iframe >> internal:control=enter-frame >> label >> nth=0 >> input
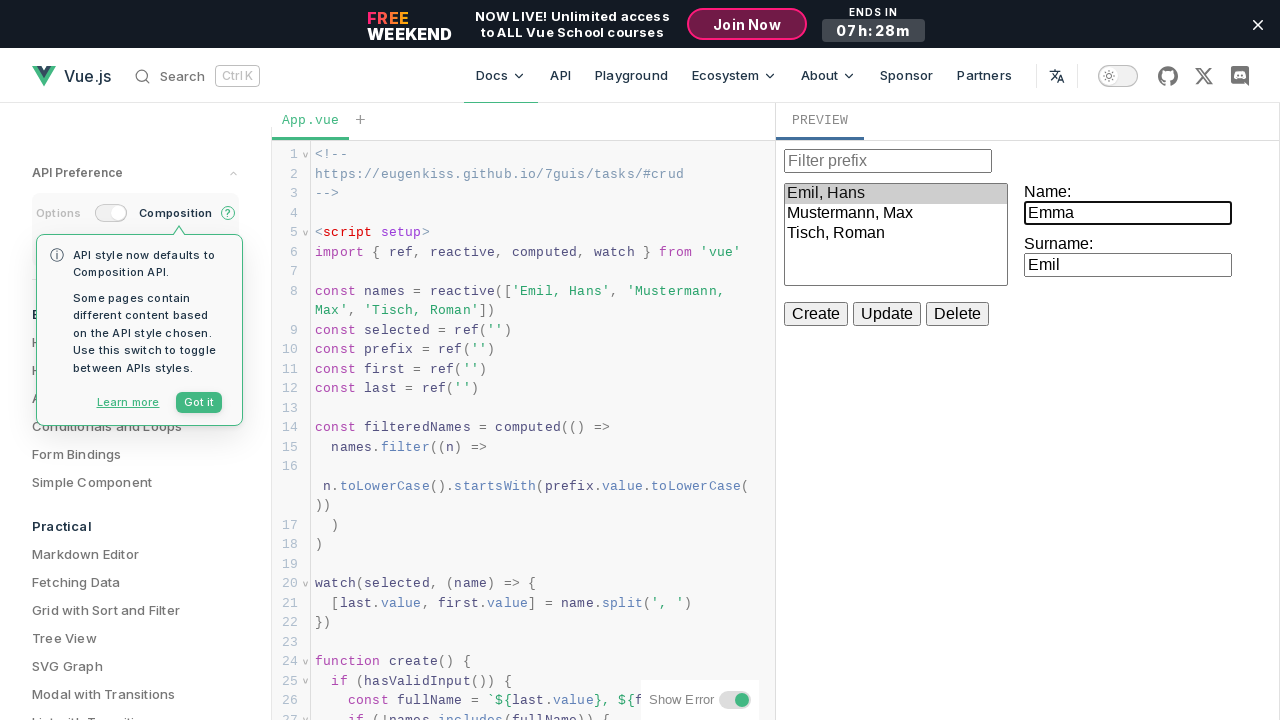

Clicked last name input field at (1128, 265) on iframe >> internal:control=enter-frame >> label >> nth=1 >> input
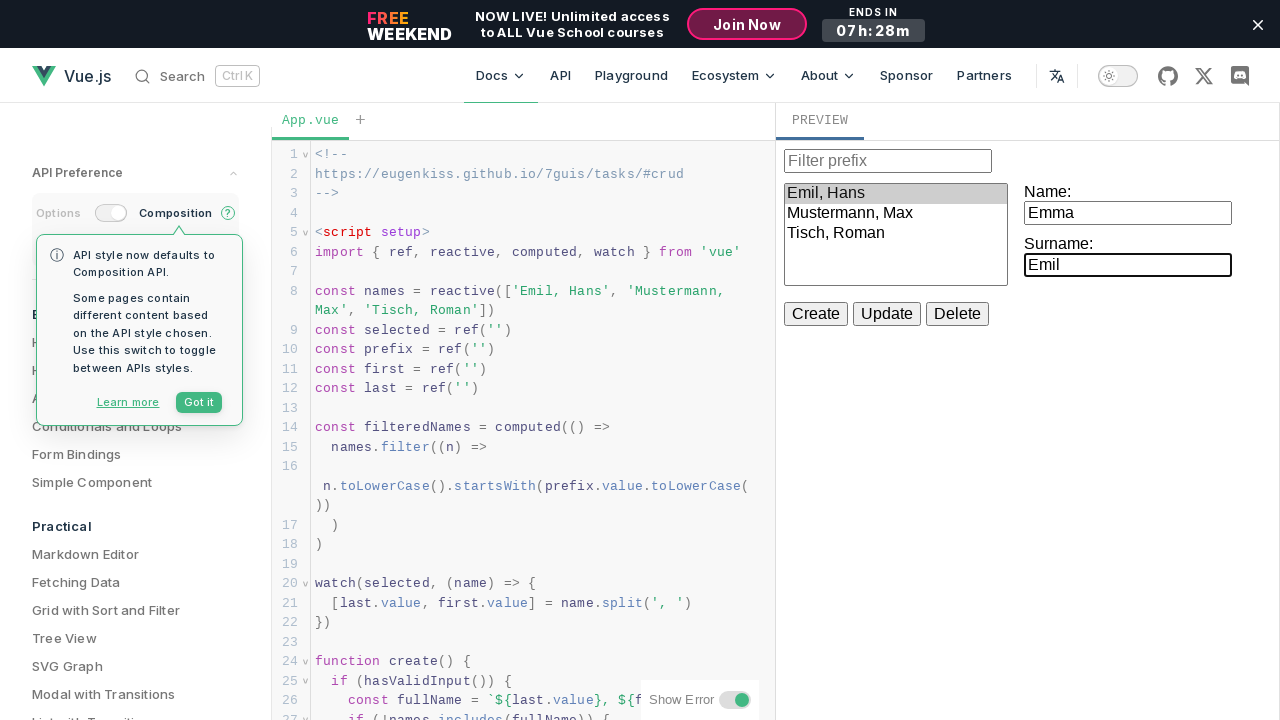

Filled last name field with 'Sevok' on iframe >> internal:control=enter-frame >> label >> nth=1 >> input
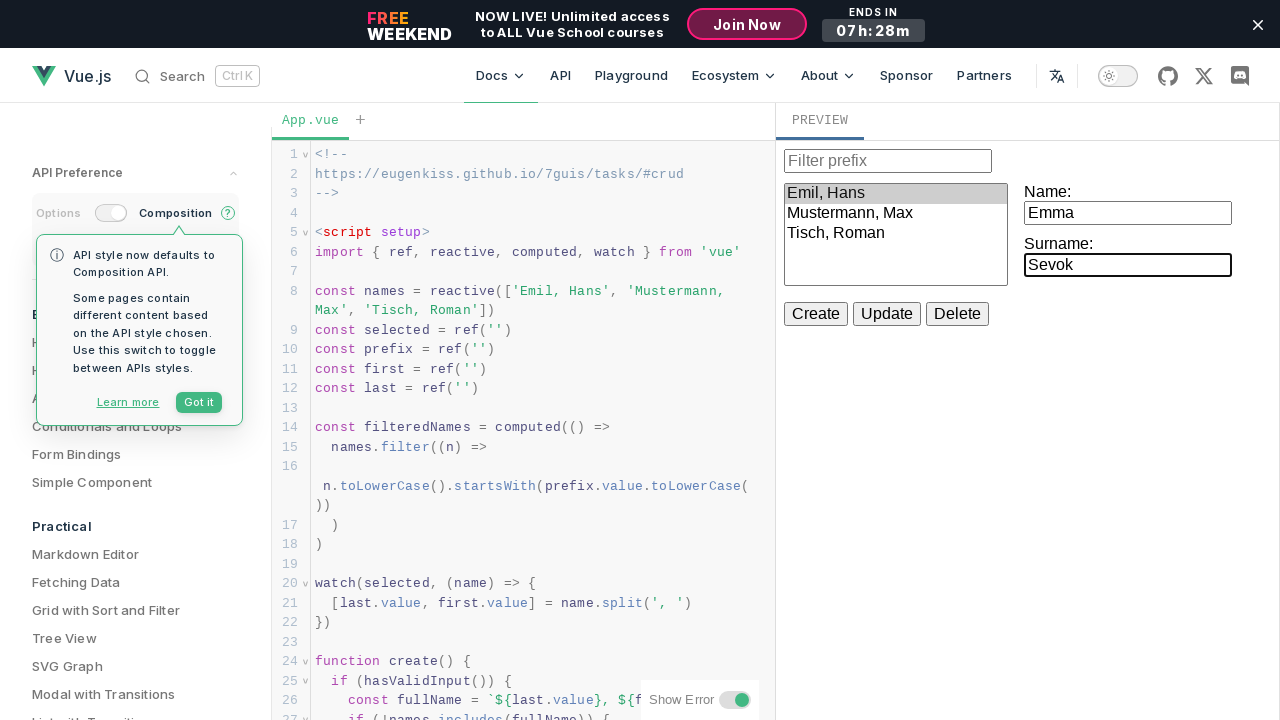

Clicked Update button to save changes at (886, 314) on iframe >> internal:control=enter-frame >> internal:role=button[name="Update"i]
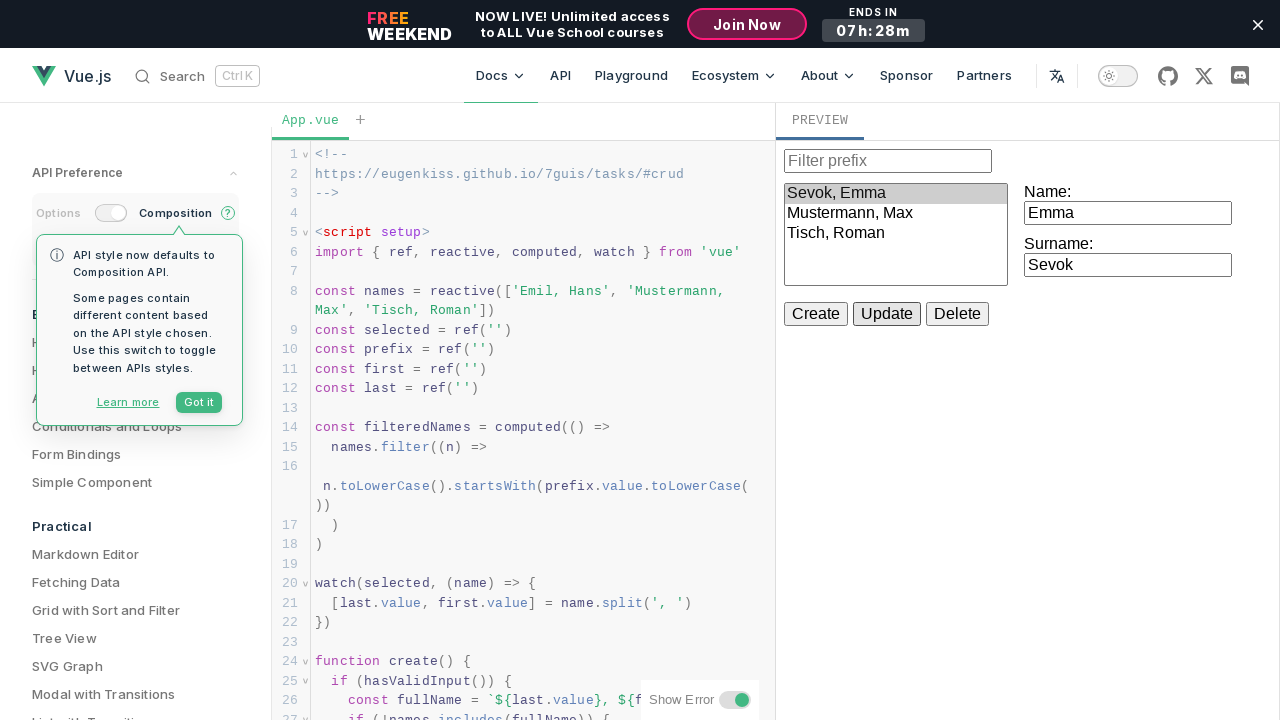

Retrieved all option values from dropdown
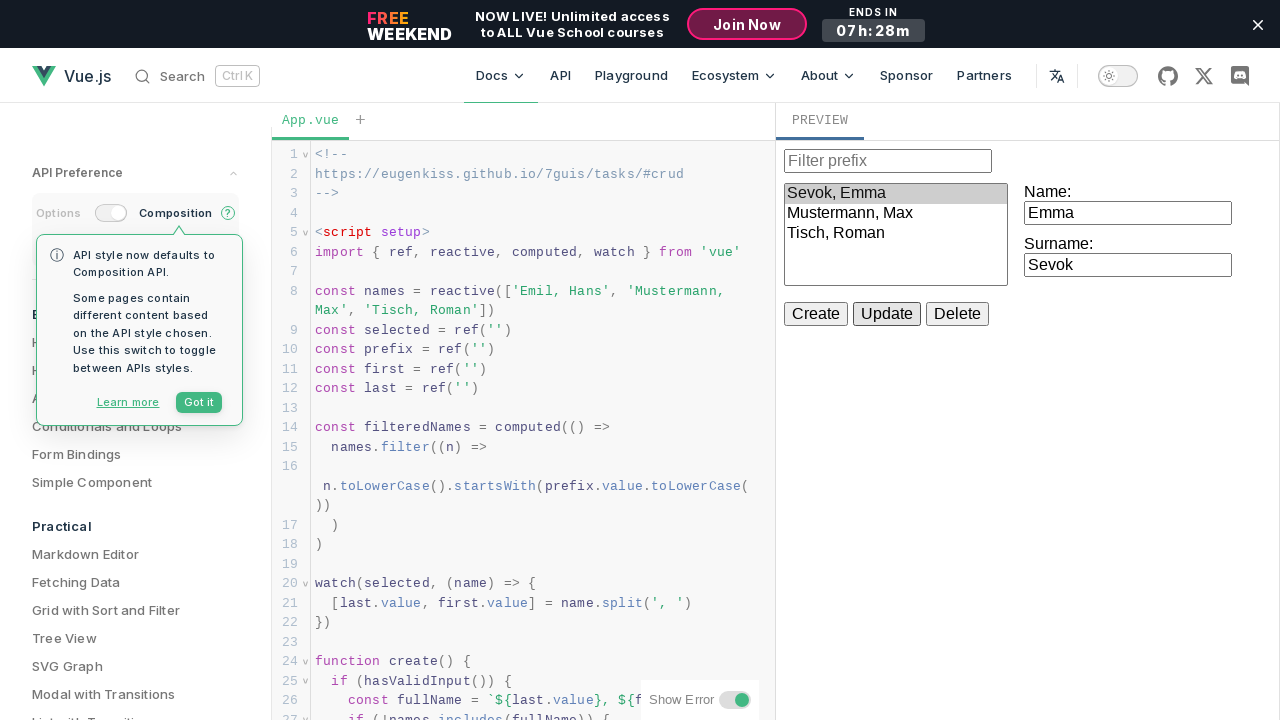

Verified first option was updated to 'Sevok, Emma'
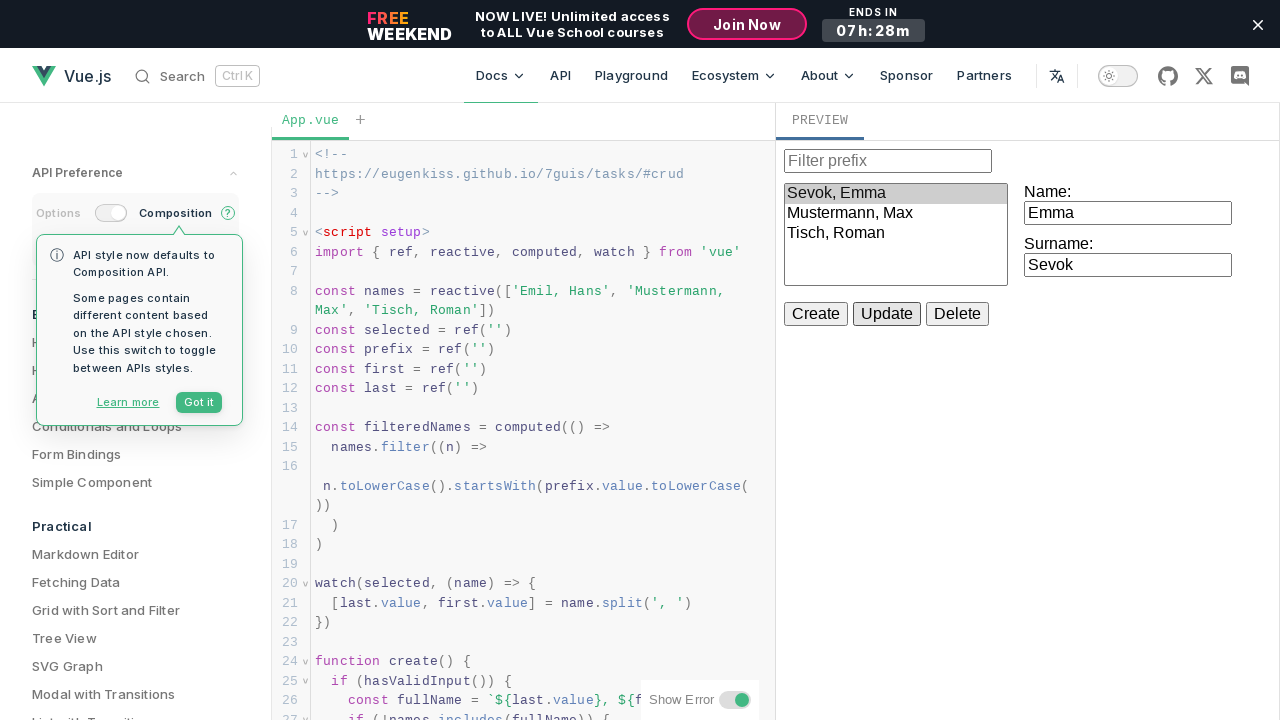

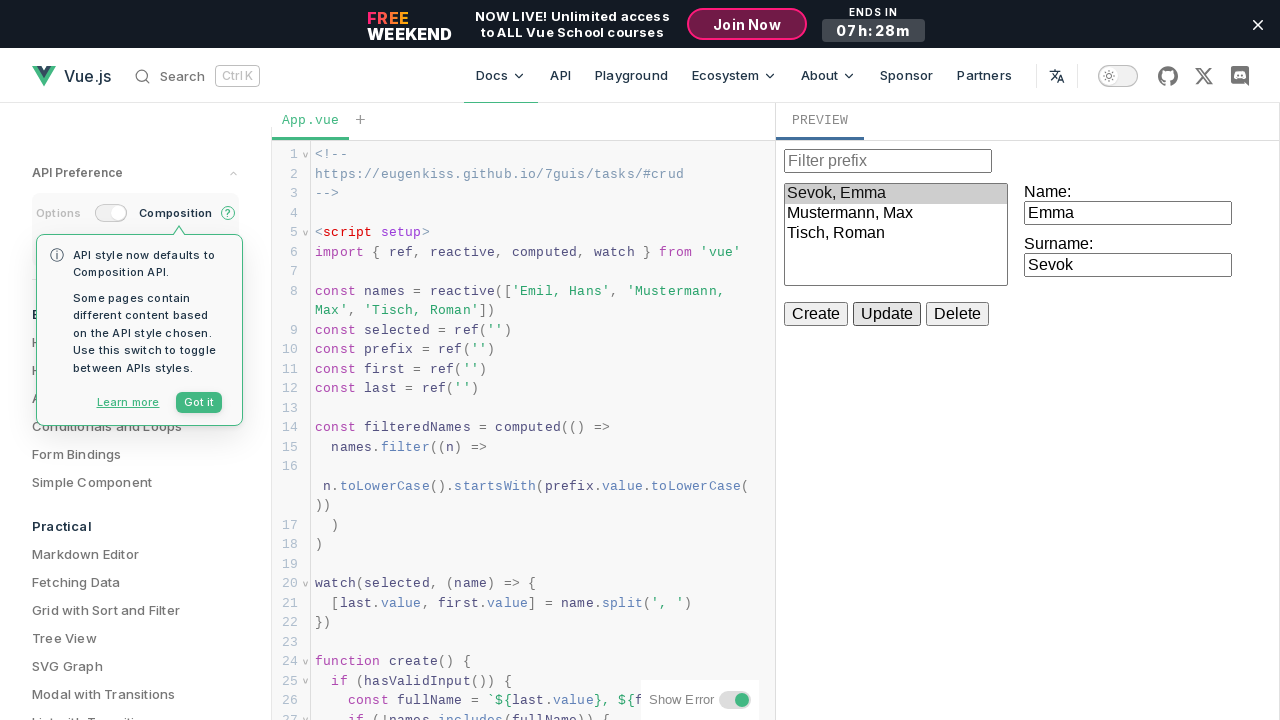